Tests the state and city dropdown selectors on the practice form by selecting a state and corresponding city

Starting URL: https://demoqa.com/

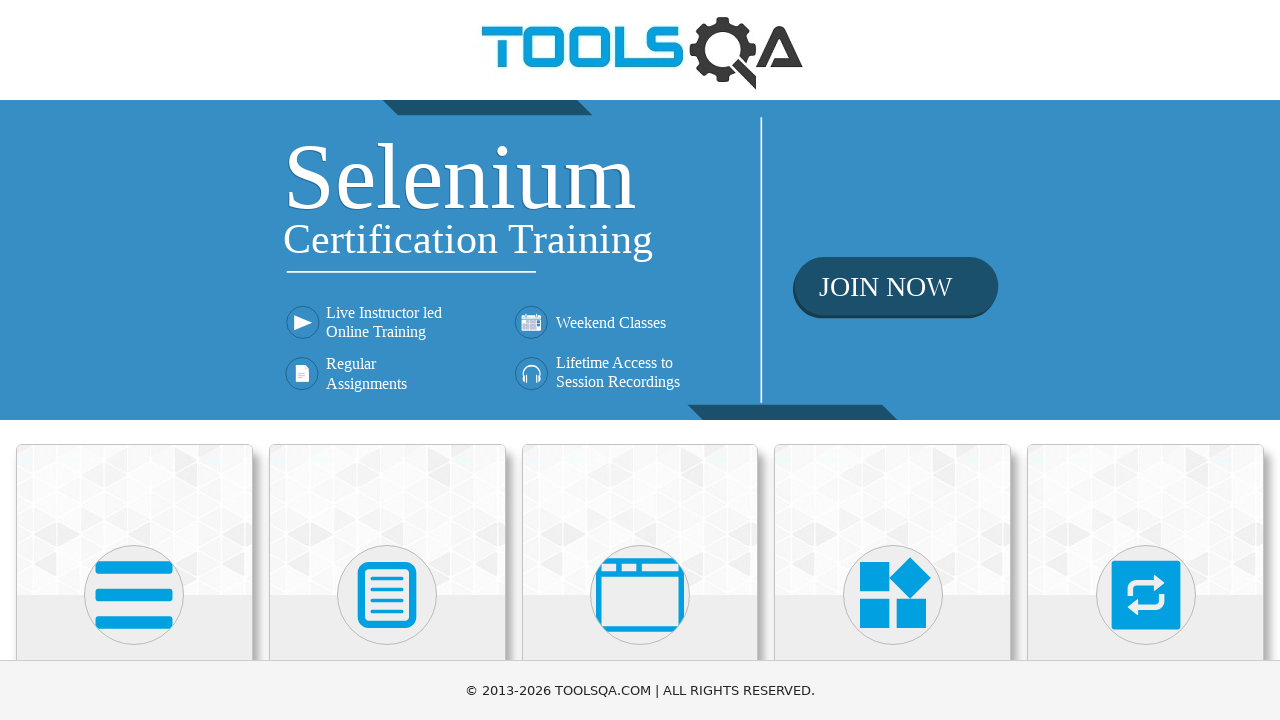

Clicked on Forms card at (387, 360) on xpath=//h5[text()='Forms']
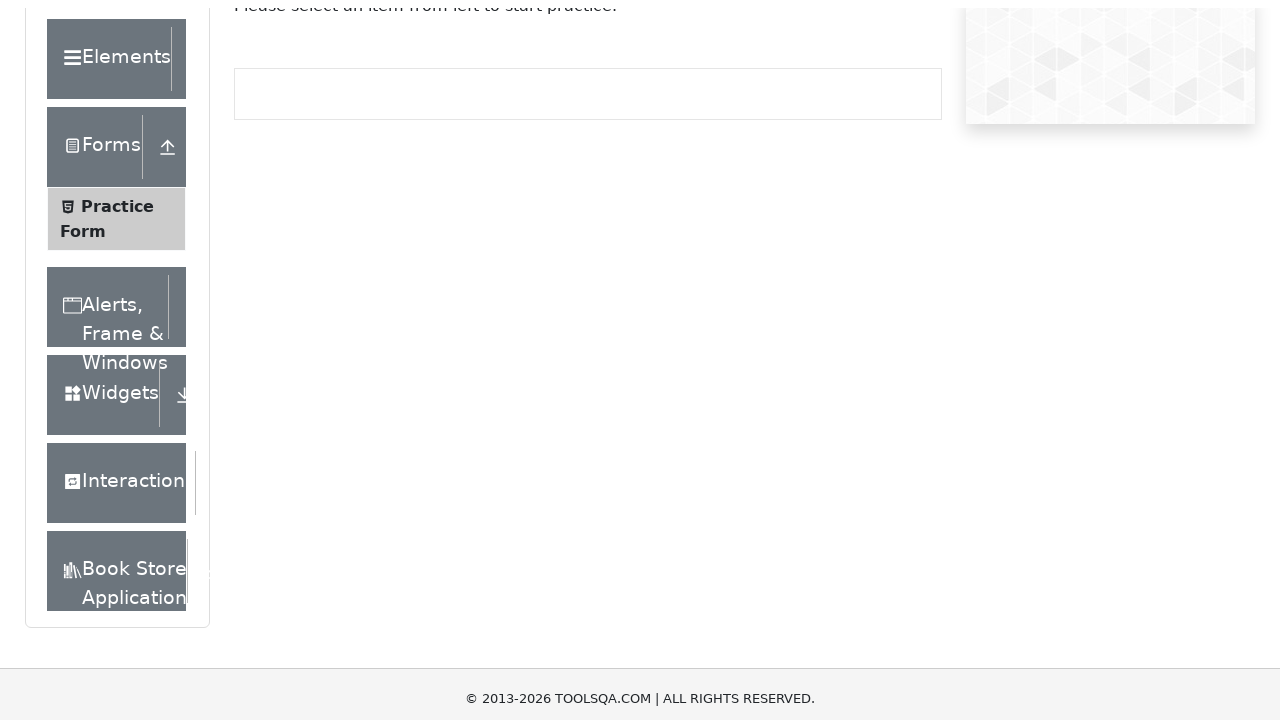

Clicked on Practice Form option at (117, 336) on xpath=//span[text()='Practice Form']
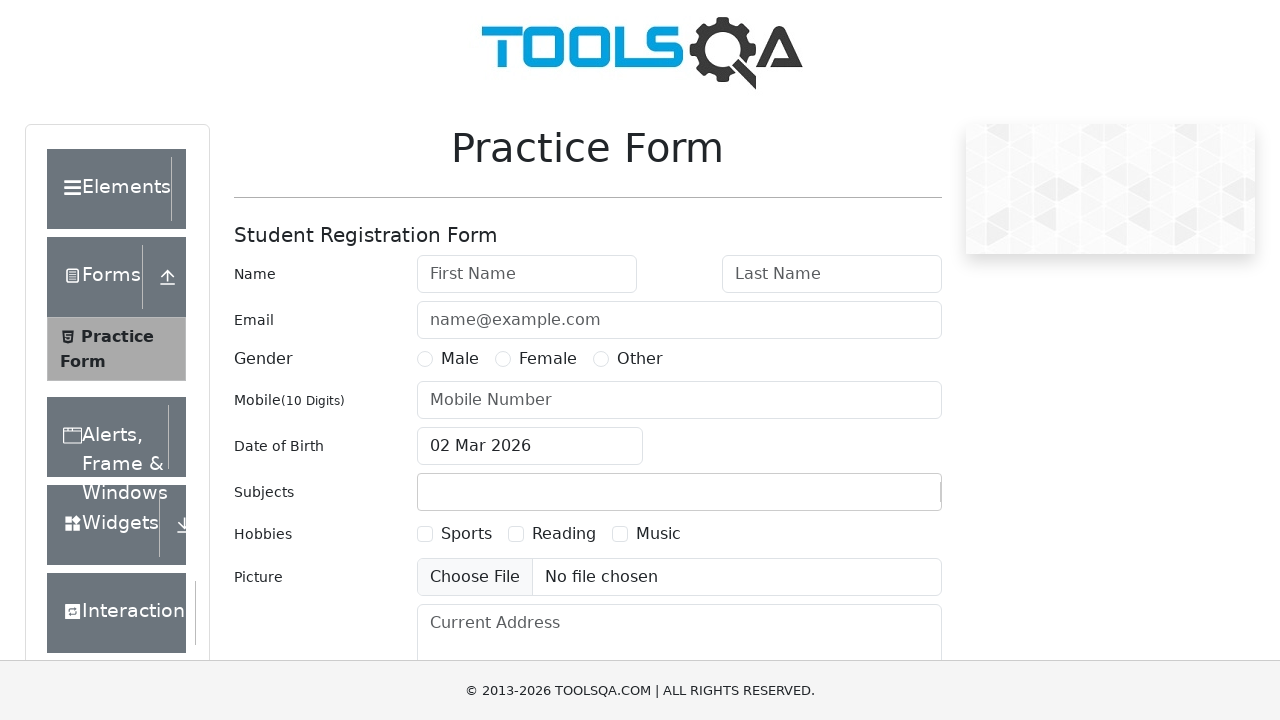

Scrolled down to view state and city dropdowns
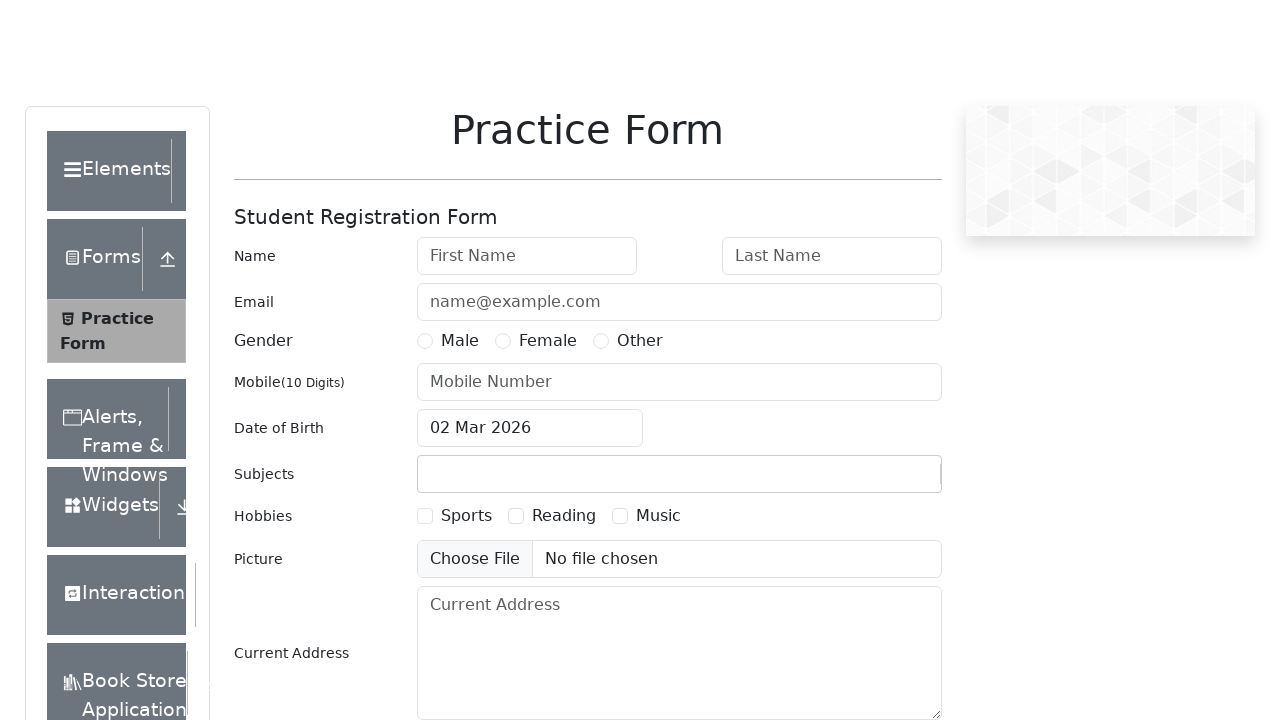

Filled state dropdown with 'NCR' on #react-select-3-input
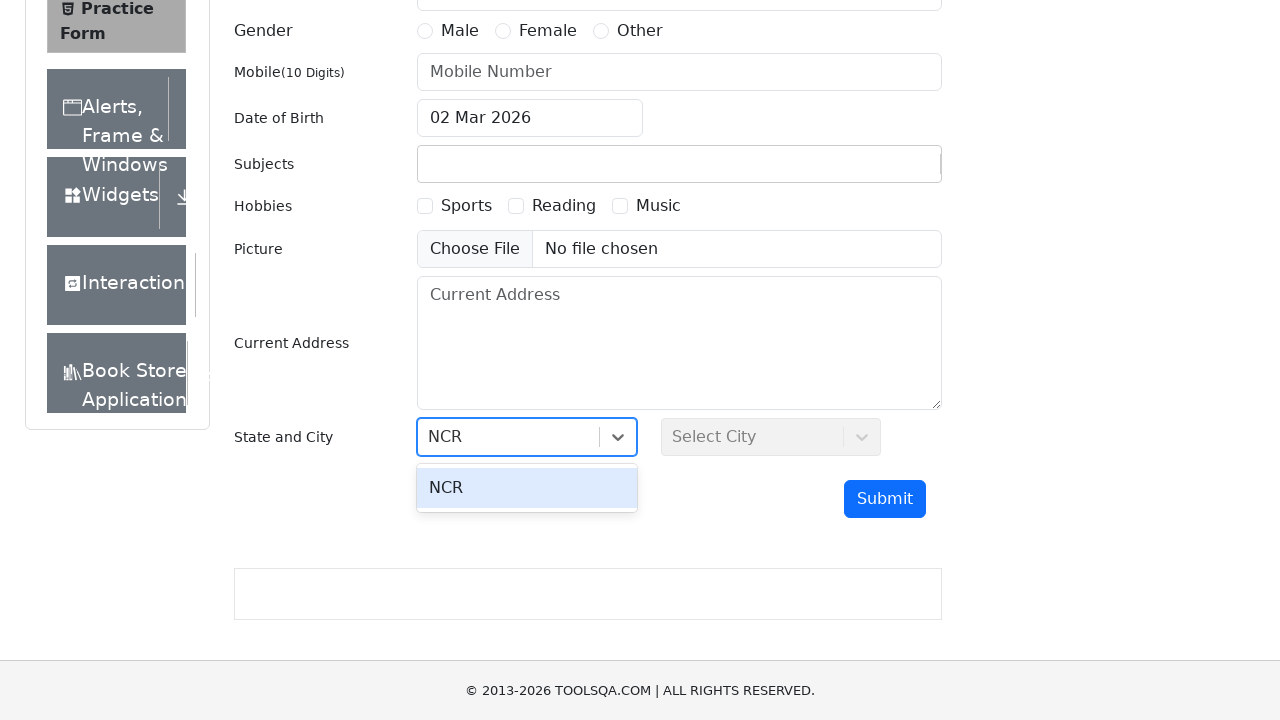

Pressed Enter to confirm state selection (NCR) on #react-select-3-input
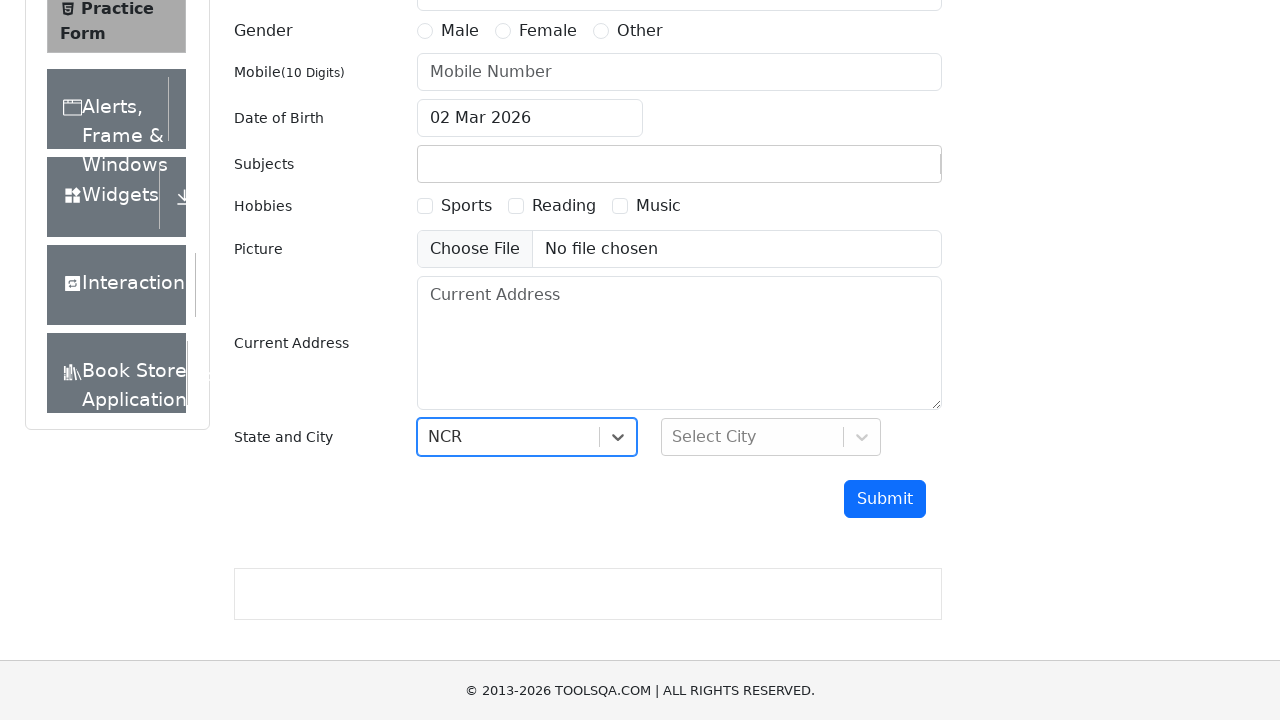

Filled city dropdown with 'Delhi' on #react-select-4-input
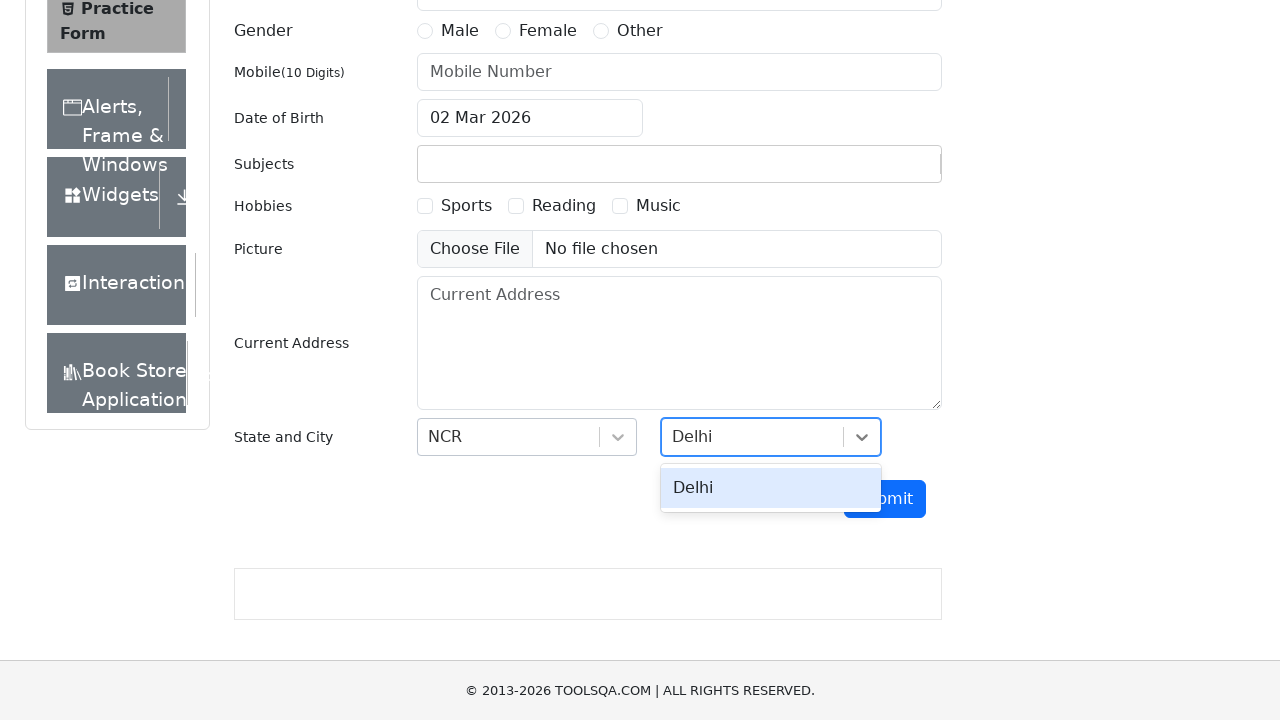

Pressed Enter to confirm city selection (Delhi) on #react-select-4-input
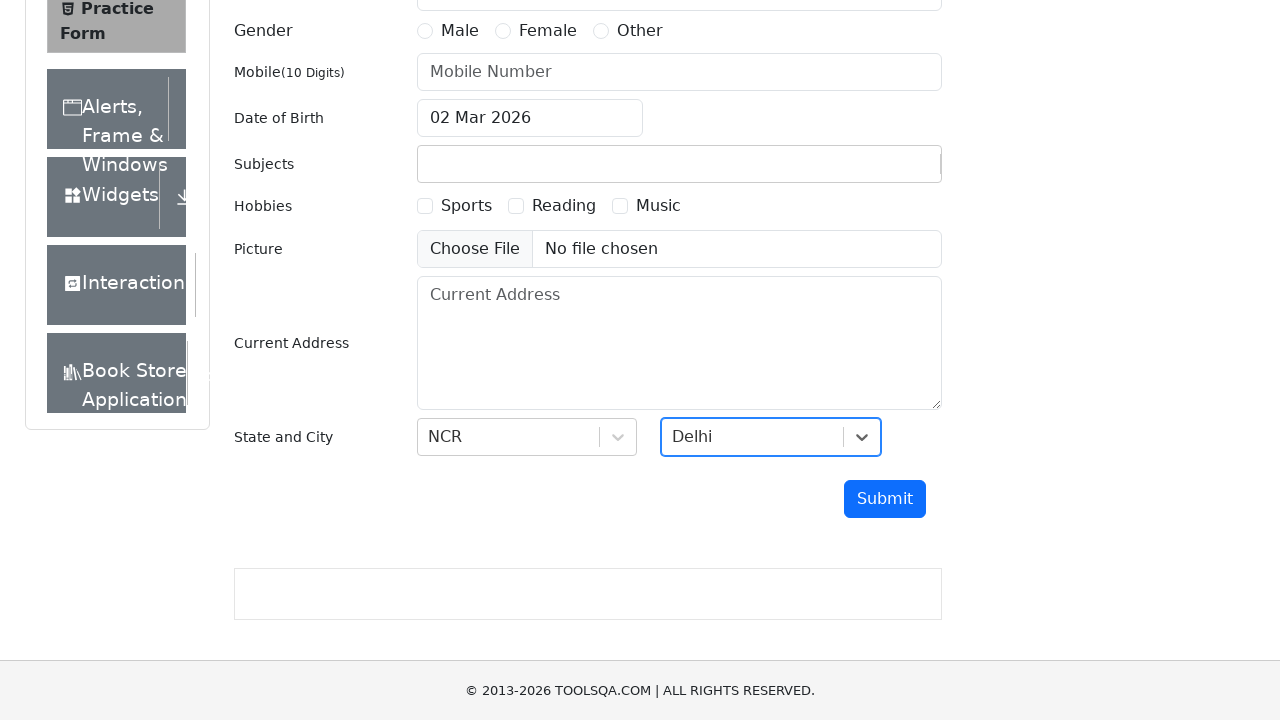

Waited 1 second for state and city selection to complete
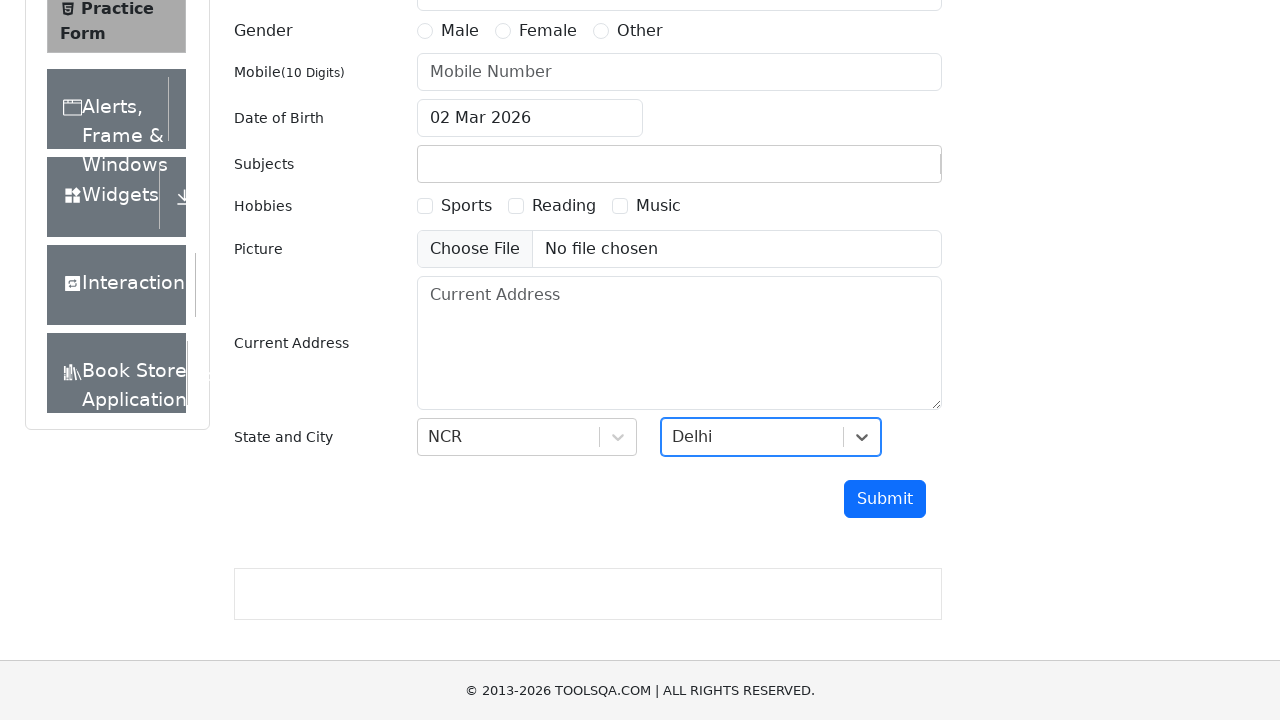

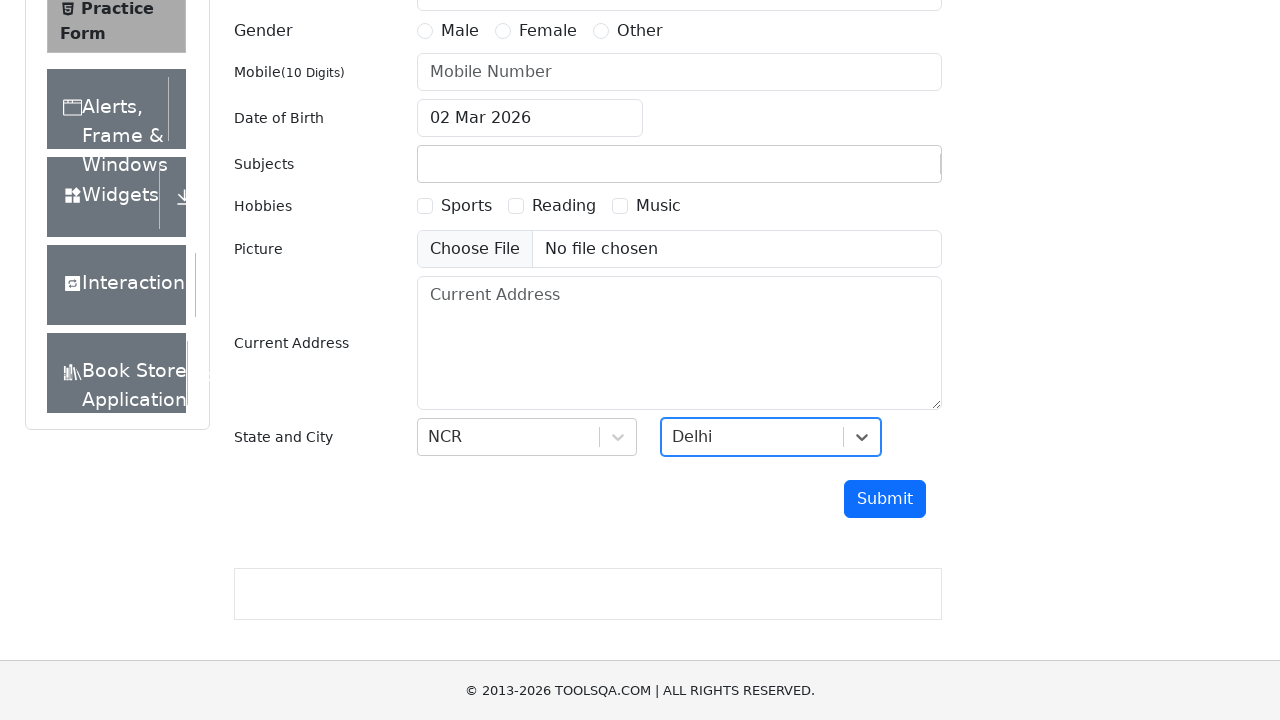